Tests a form submission by filling out personal information fields, selecting radio buttons and checkboxes, choosing a date from a calendar picker, and submitting the form

Starting URL: http://formy-project.herokuapp.com/form

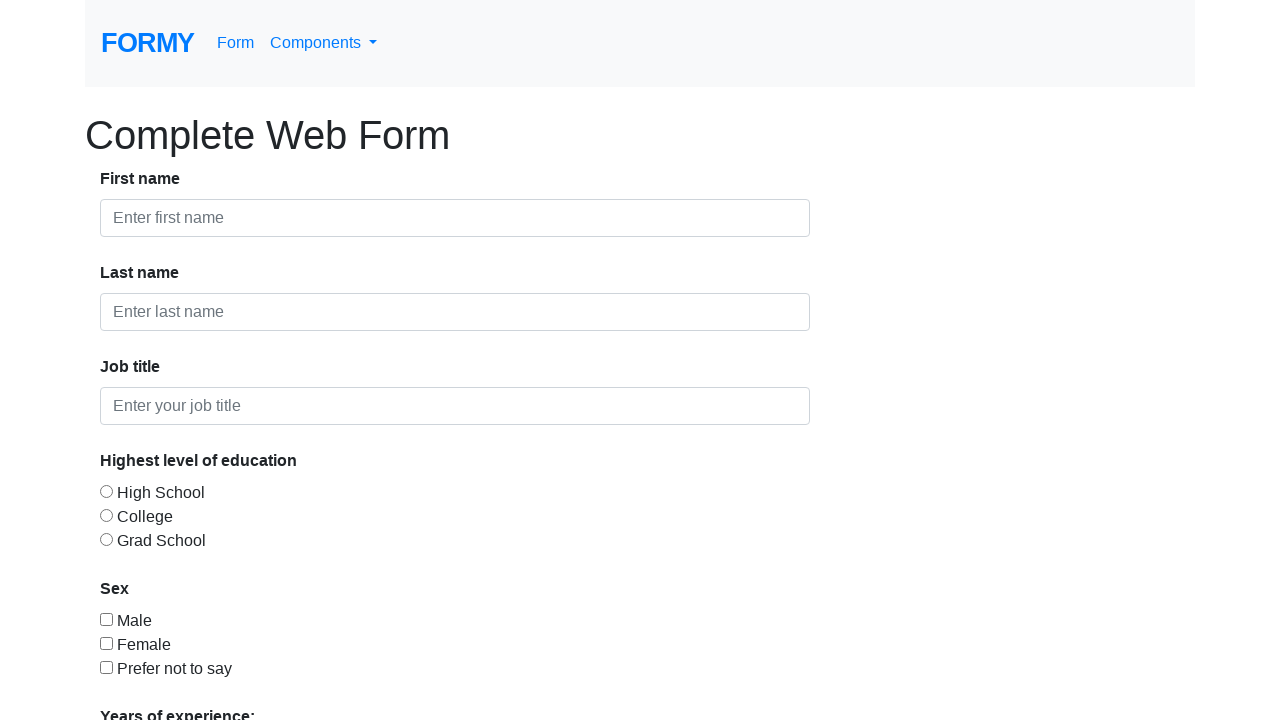

Filled first name field with 'Aravinda' on #first-name
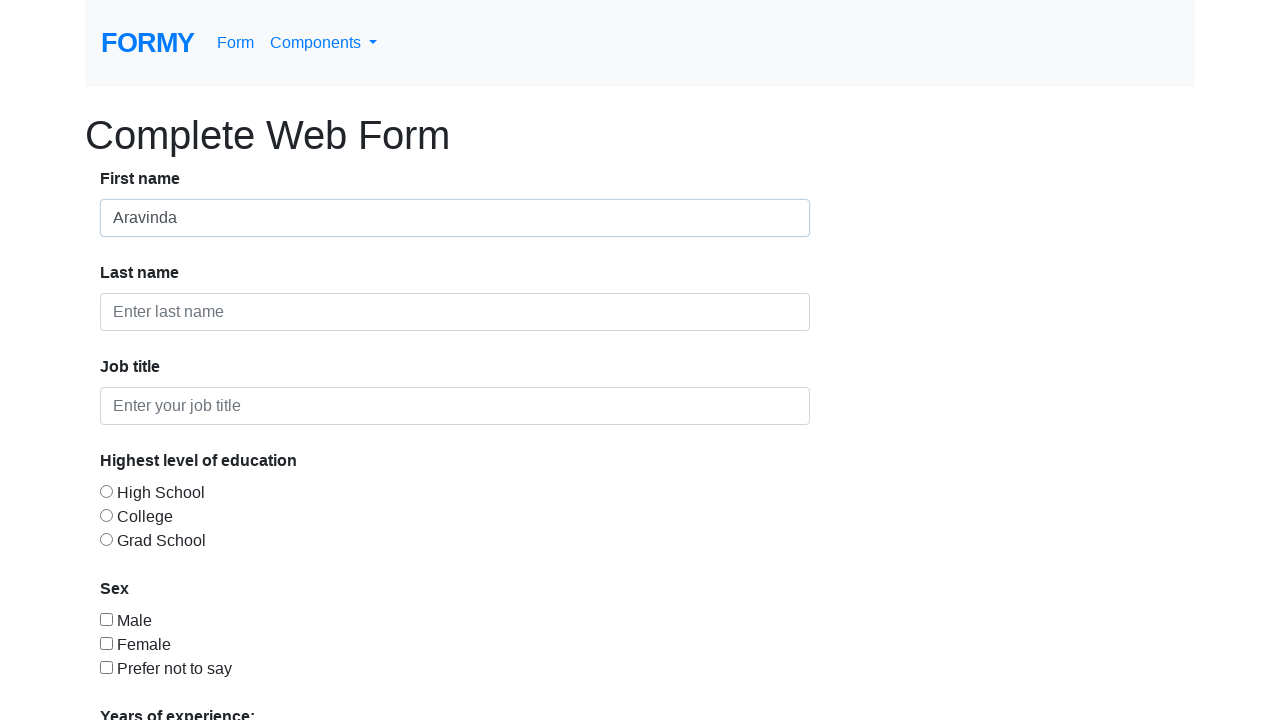

Filled last name field with 'H' on #last-name
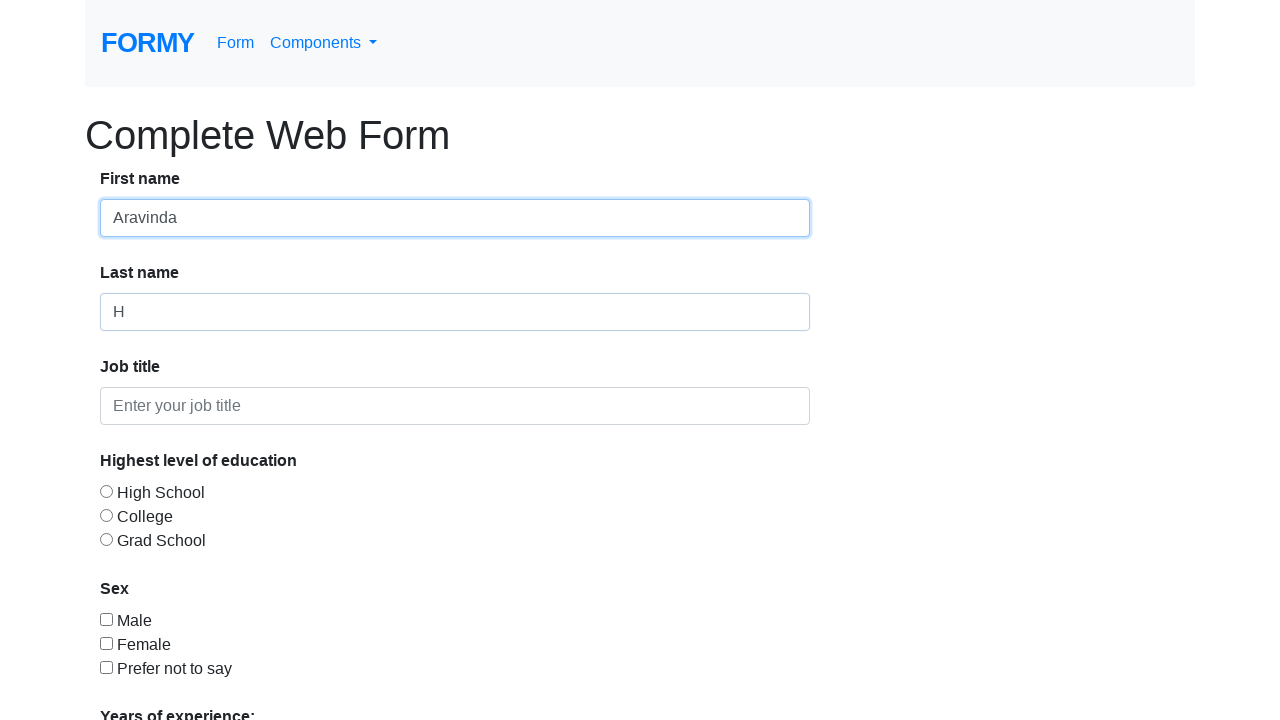

Filled job title field with 'Software - Trainer' on #job-title
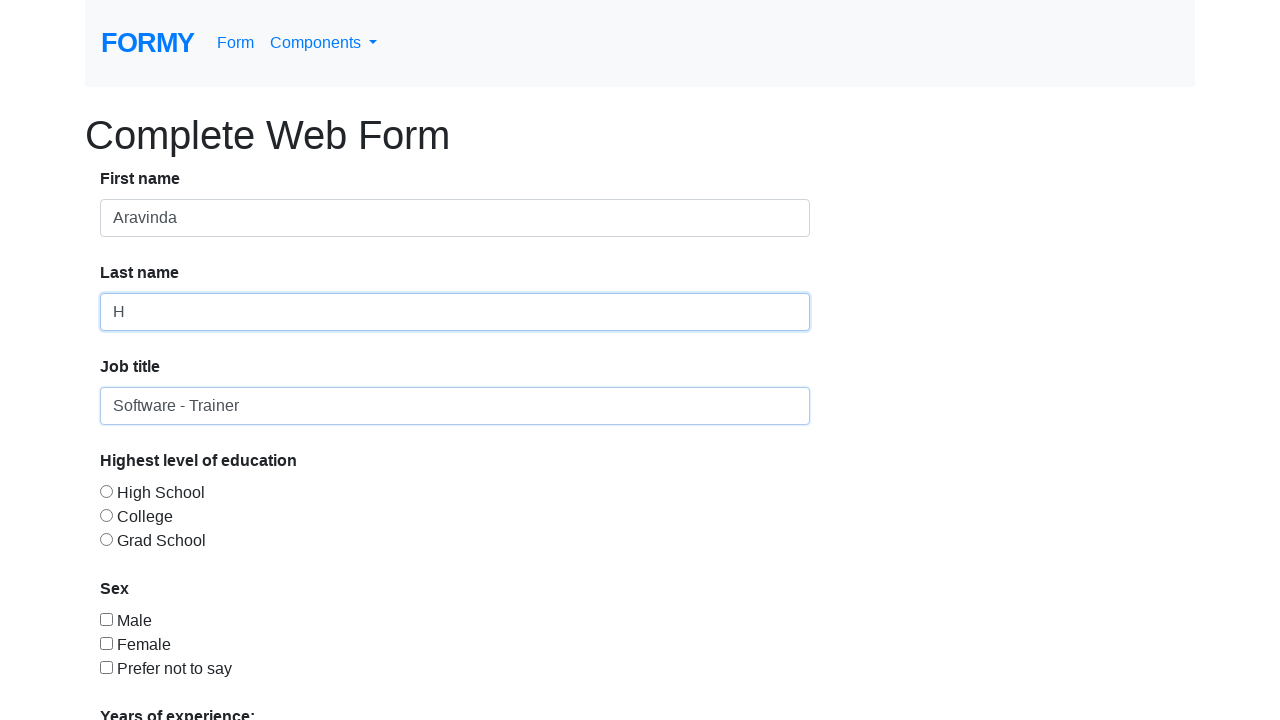

Selected education level radio button option 3 at (106, 539) on #radio-button-3
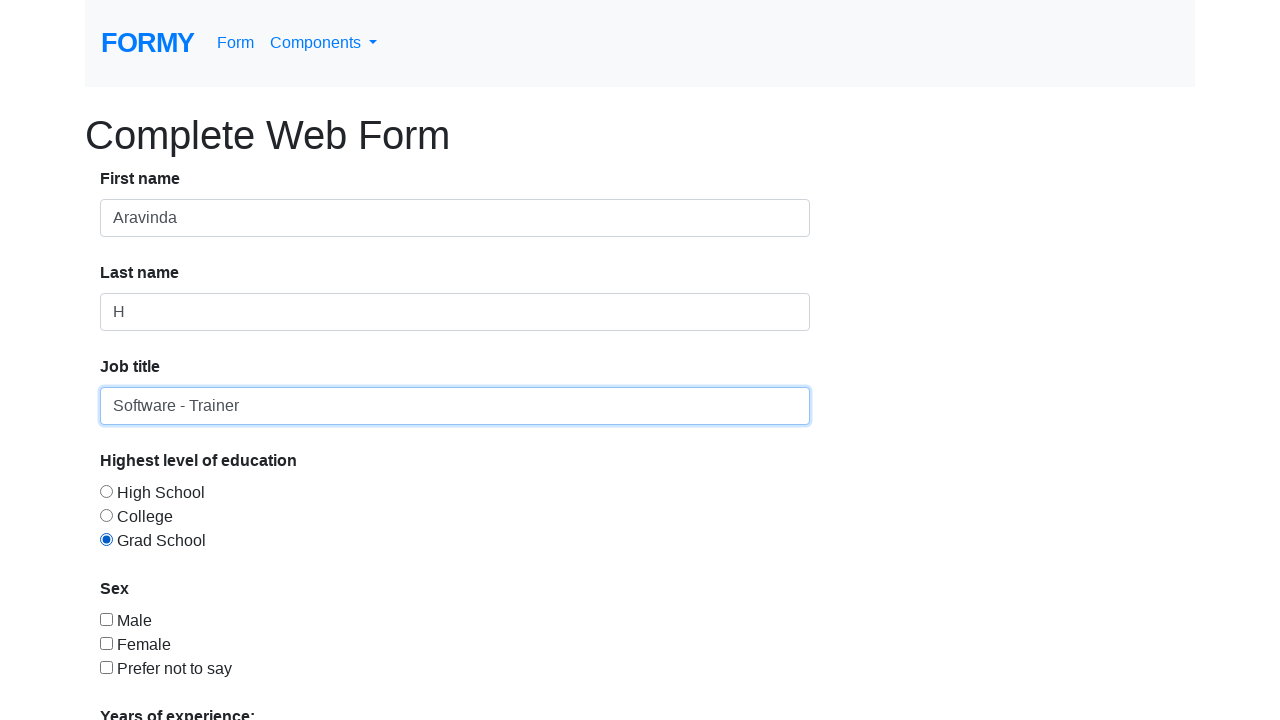

Checked gender checkbox option 1 at (106, 619) on #checkbox-1
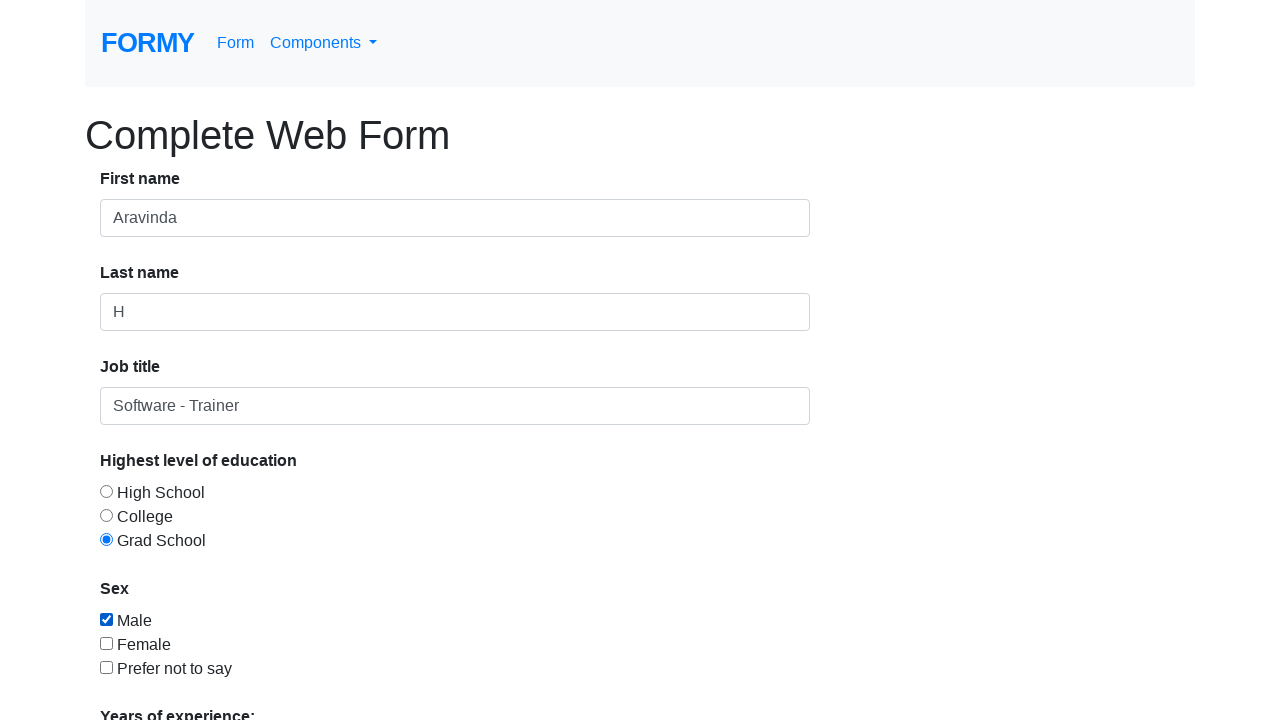

Opened date picker calendar at (270, 613) on #datepicker
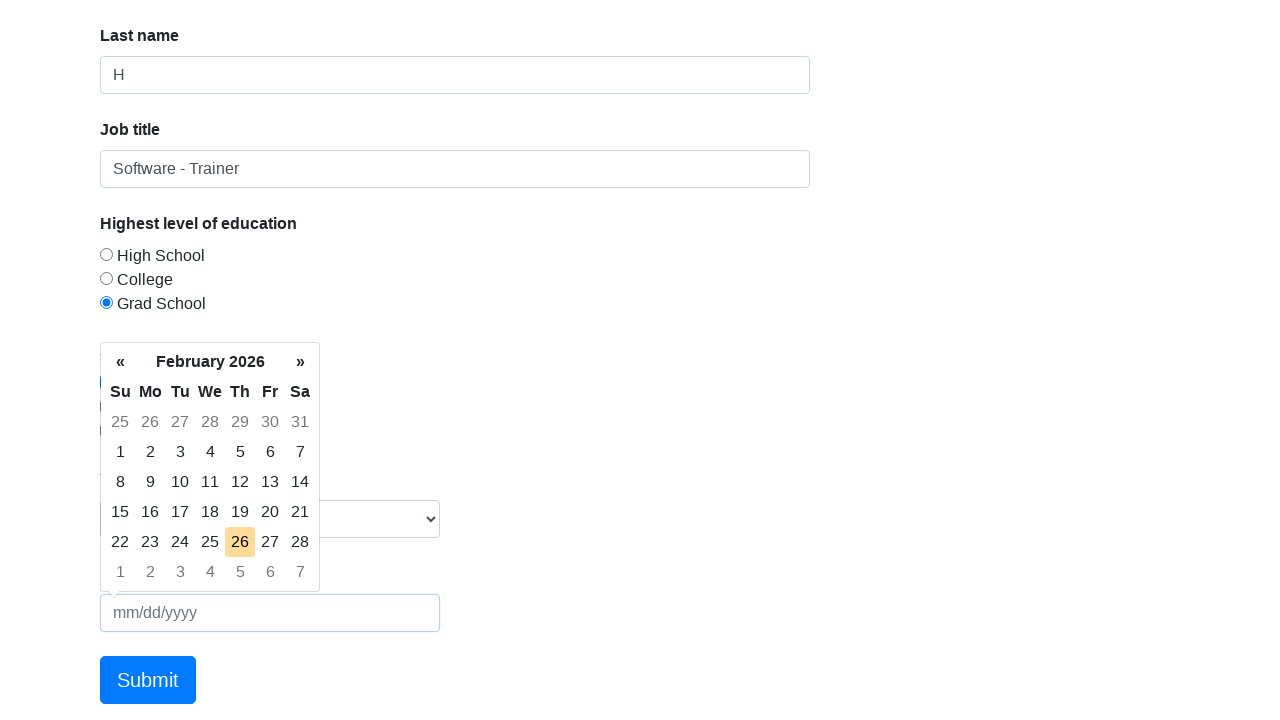

Calendar days container became visible
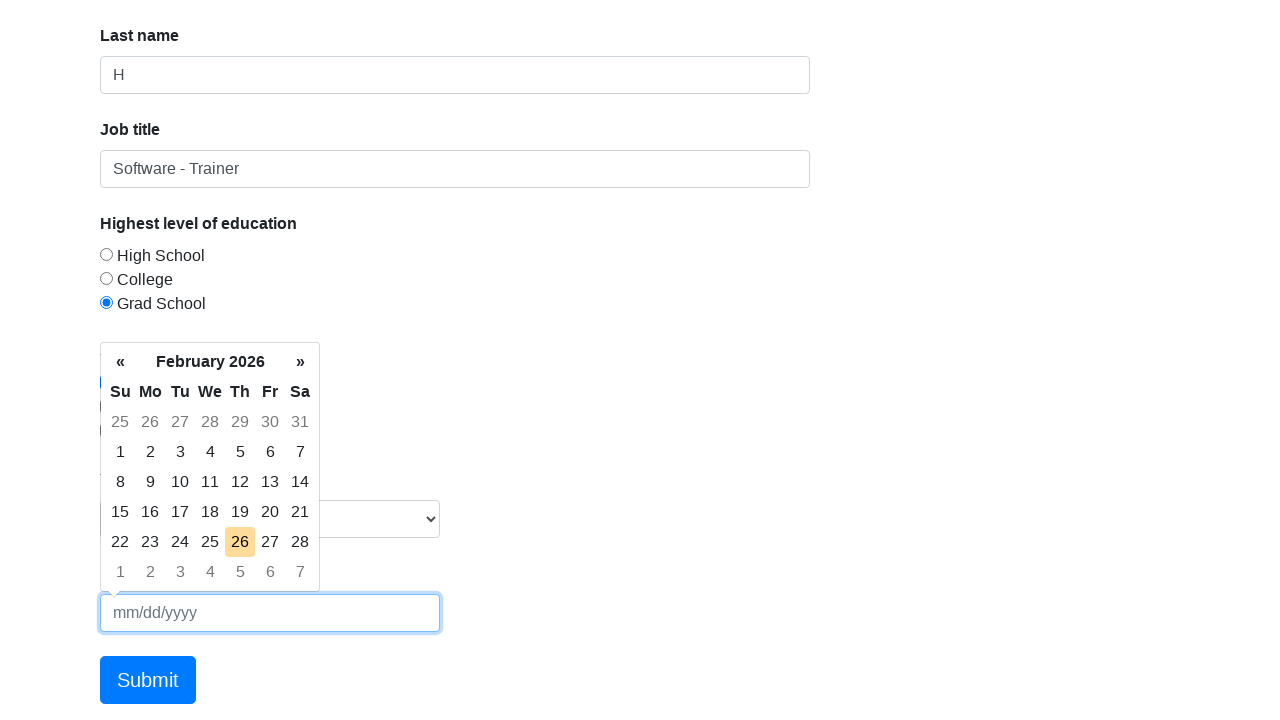

Selected day 21 from calendar picker at (300, 512) on td.day:text('21')
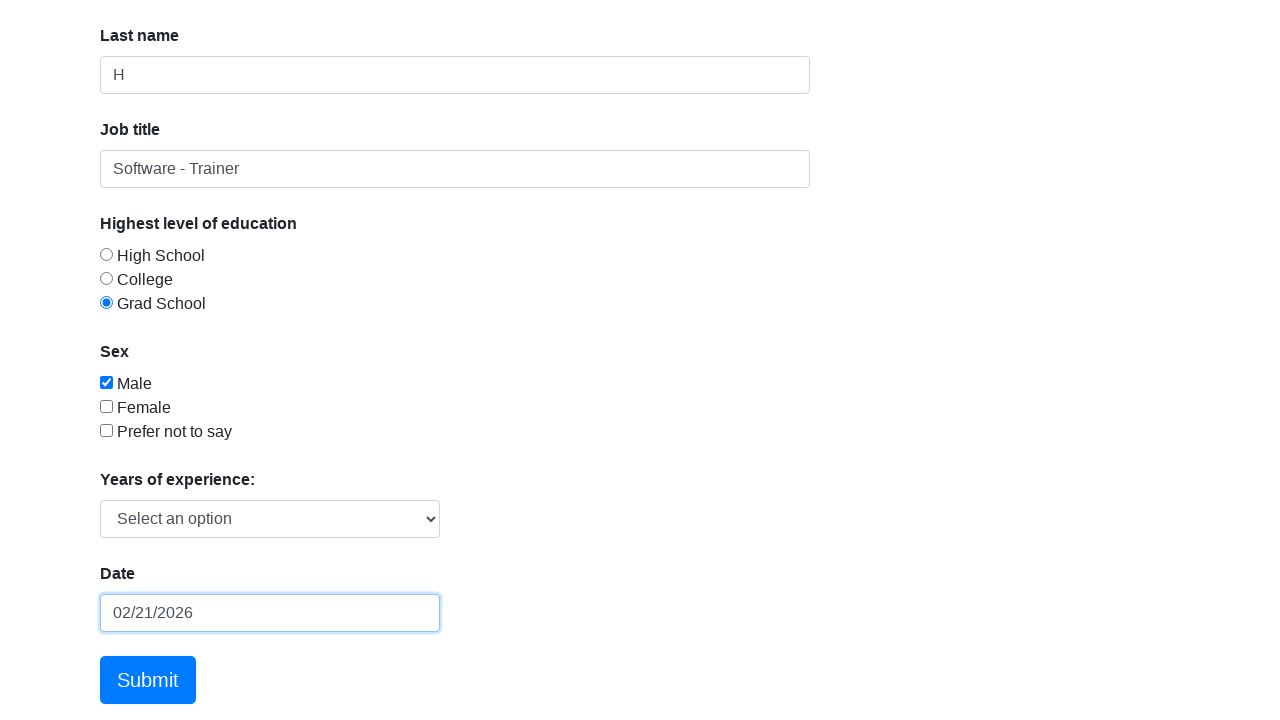

Clicked Submit button to submit the form at (148, 680) on a:text('Submit')
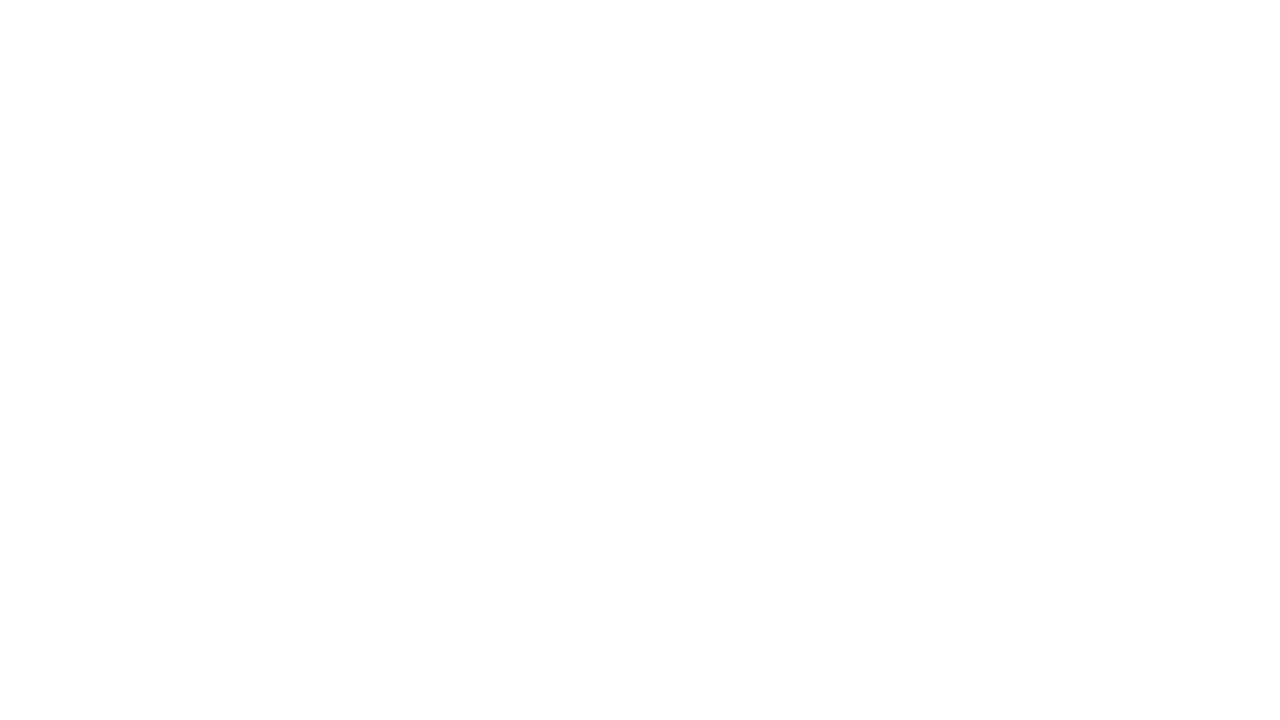

Success alert message appeared
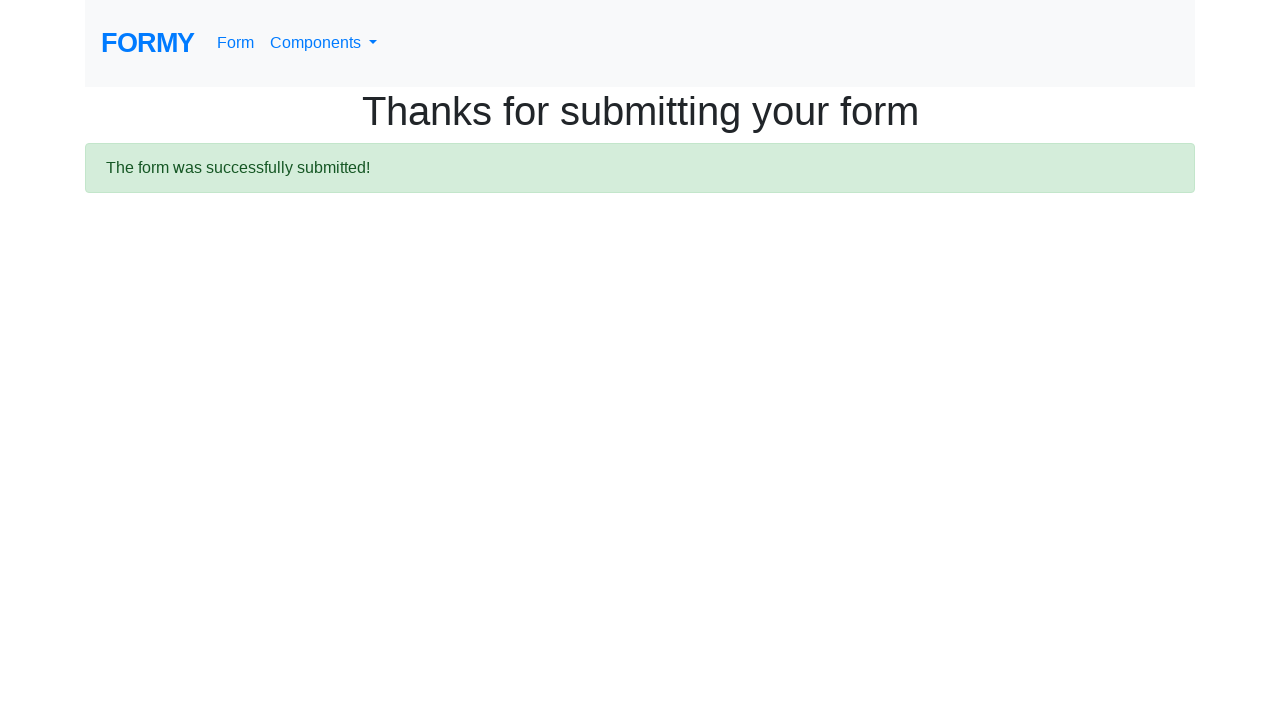

Retrieved success message: 
  The form was successfully submitted!

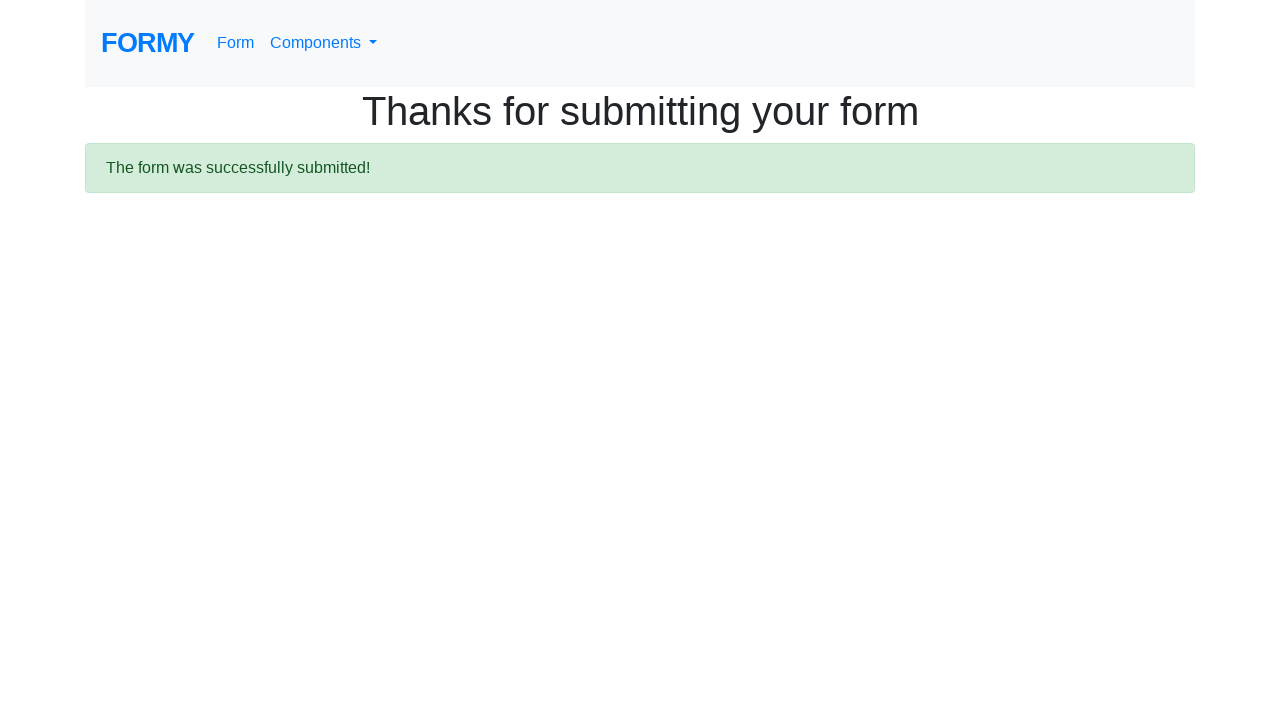

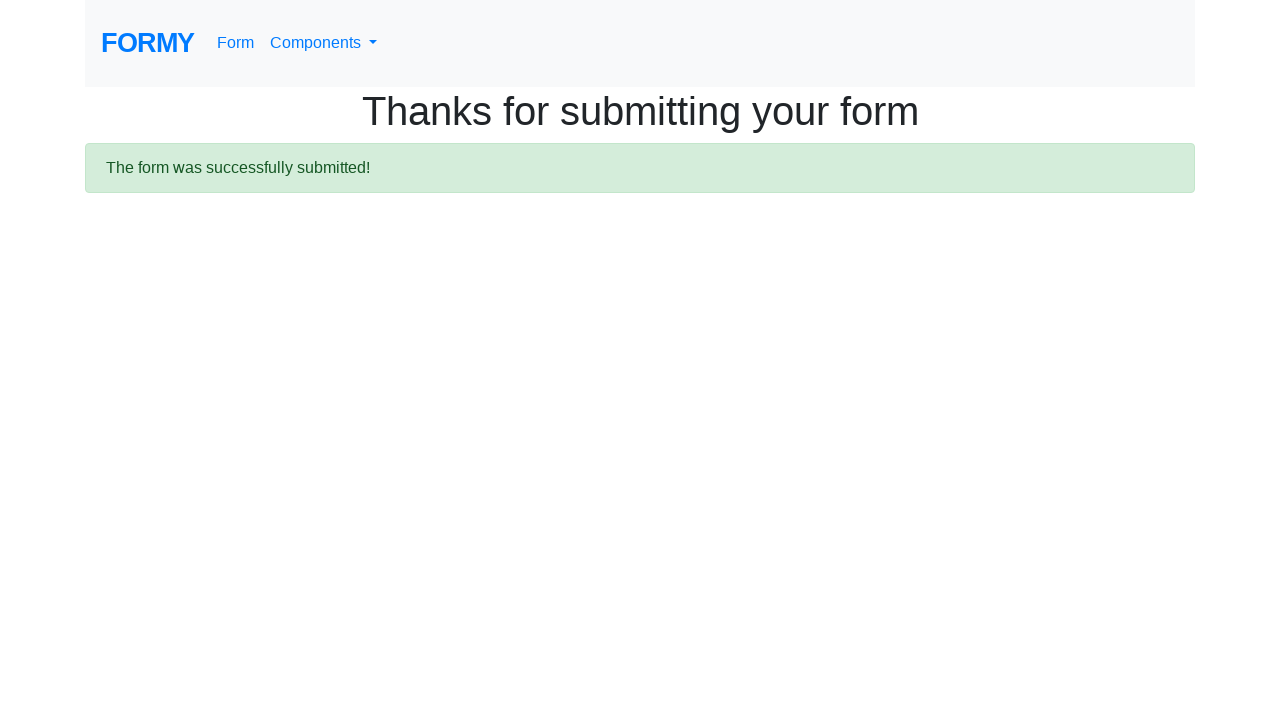